Tests UI element visibility toggling by clicking a hide button to hide a text element, then handles a JavaScript alert dialog by accepting it

Starting URL: https://rahulshettyacademy.com/AutomationPractice/

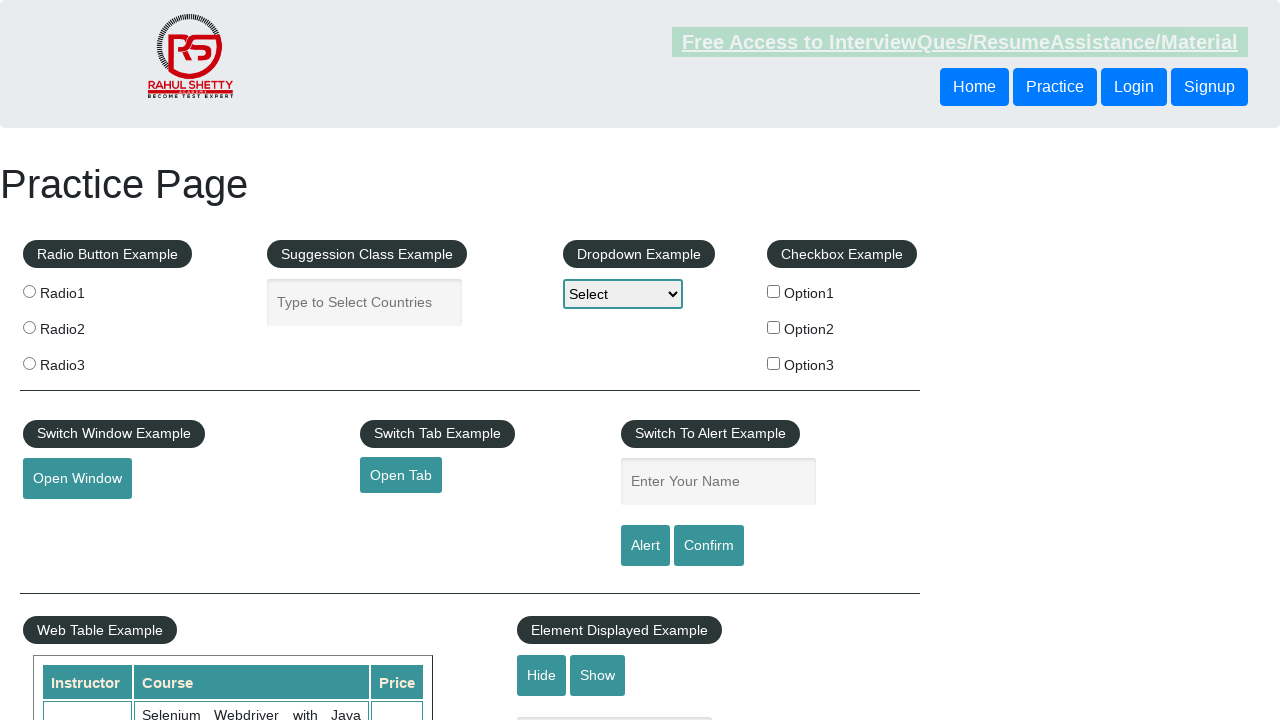

Text element '#displayed-text' is visible
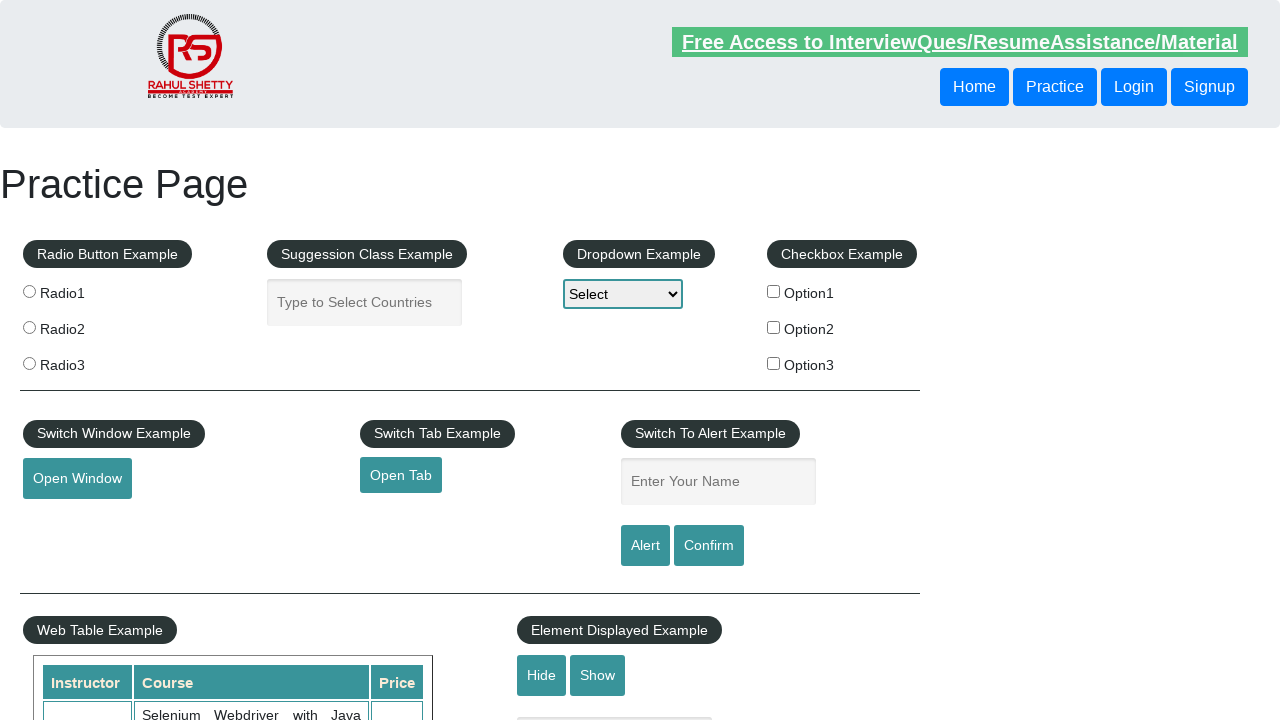

Clicked hide button to hide text element at (542, 675) on #hide-textbox
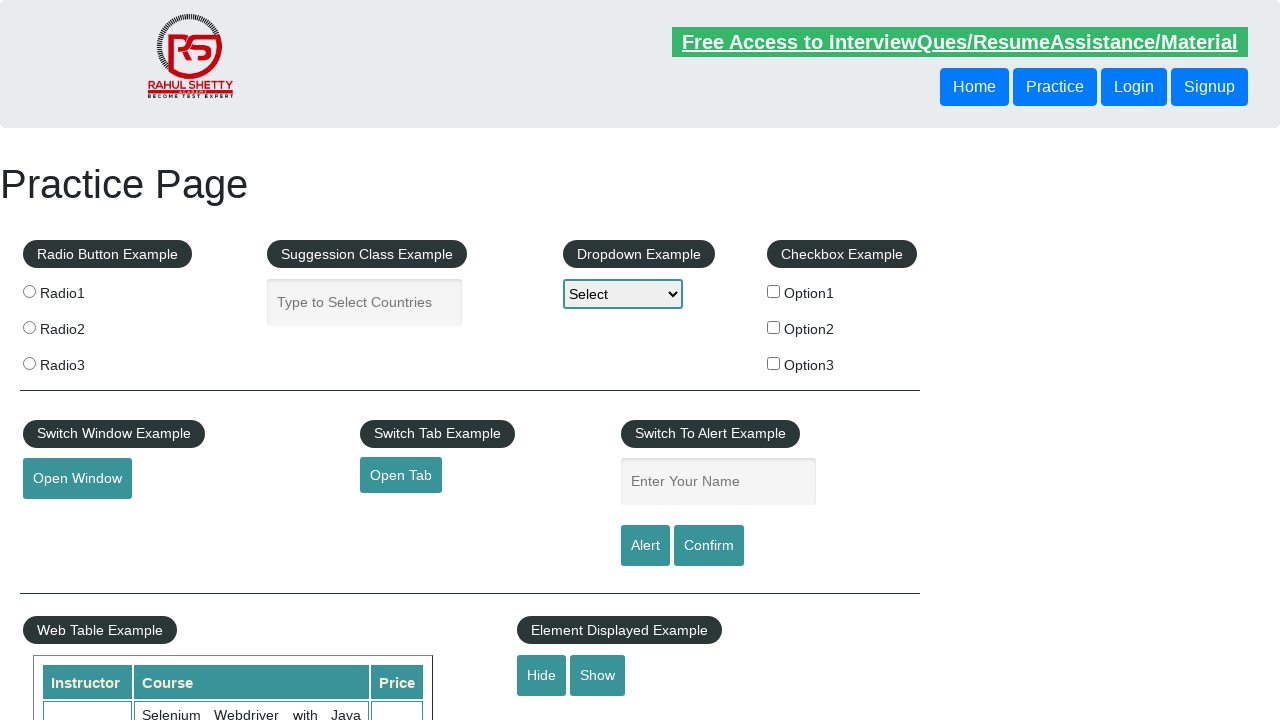

Text element '#displayed-text' is now hidden
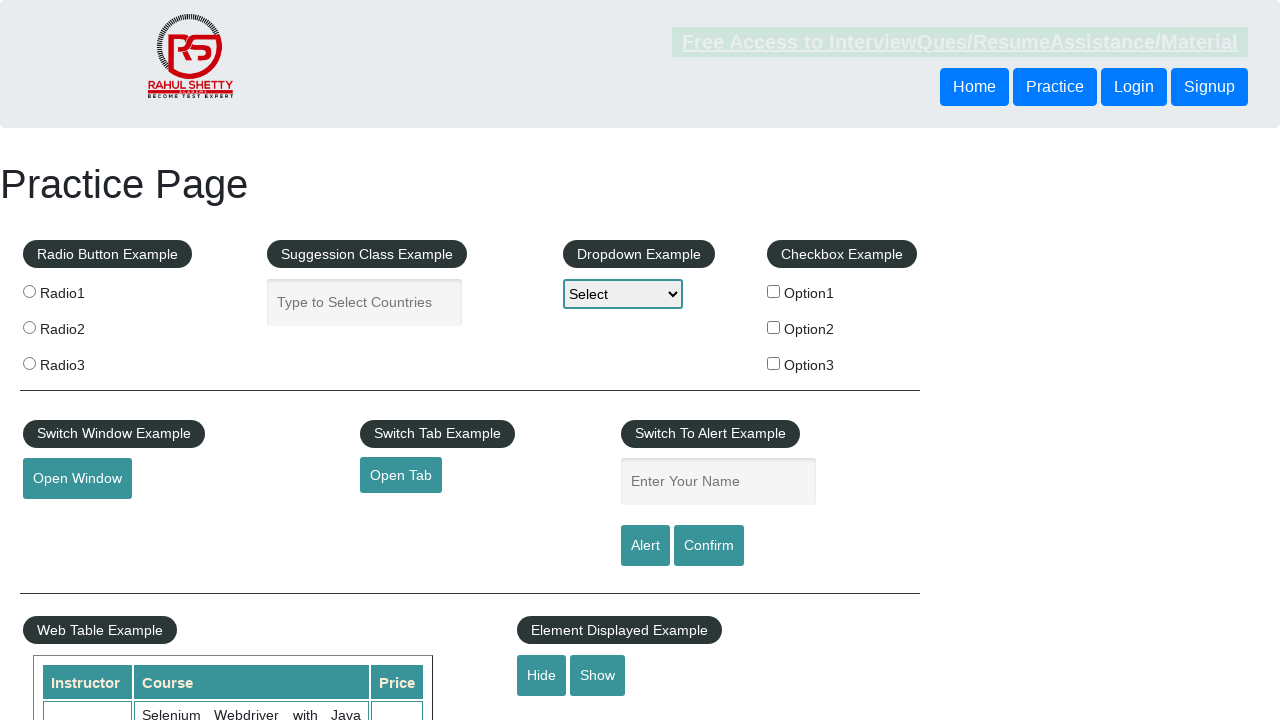

Set up dialog handler to accept alerts
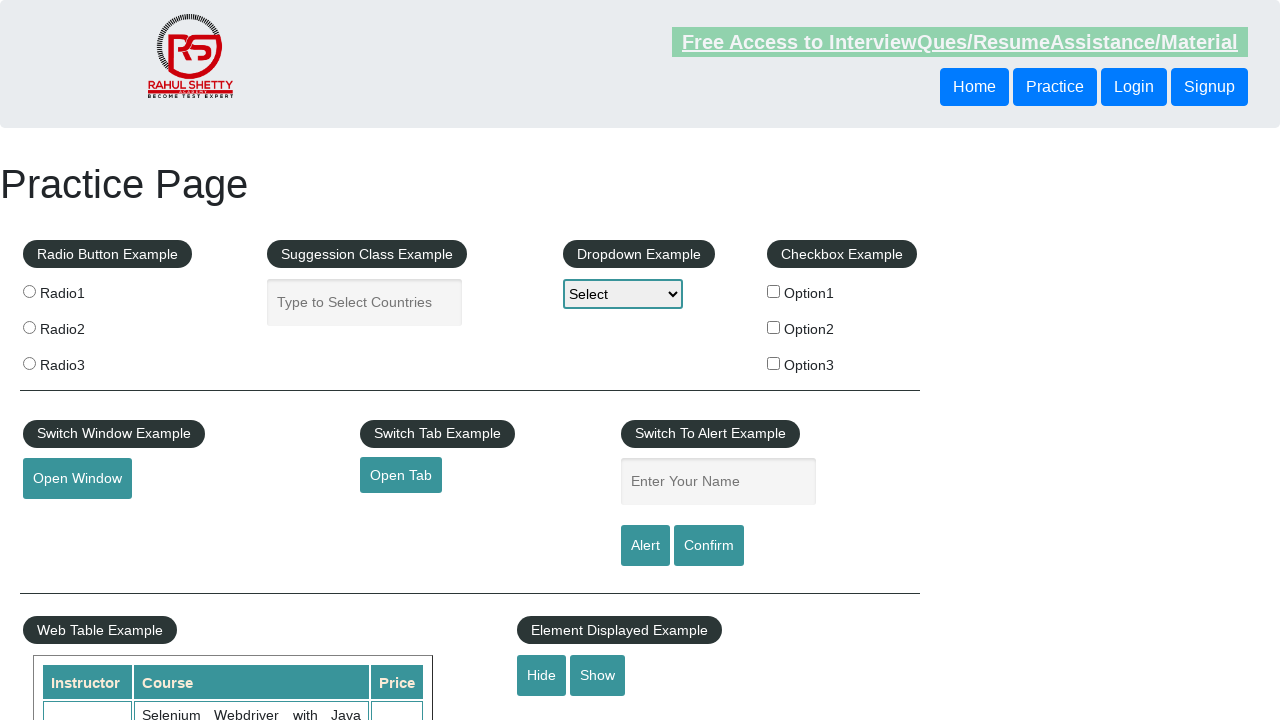

Clicked alert button to trigger JavaScript dialog at (645, 546) on #alertbtn
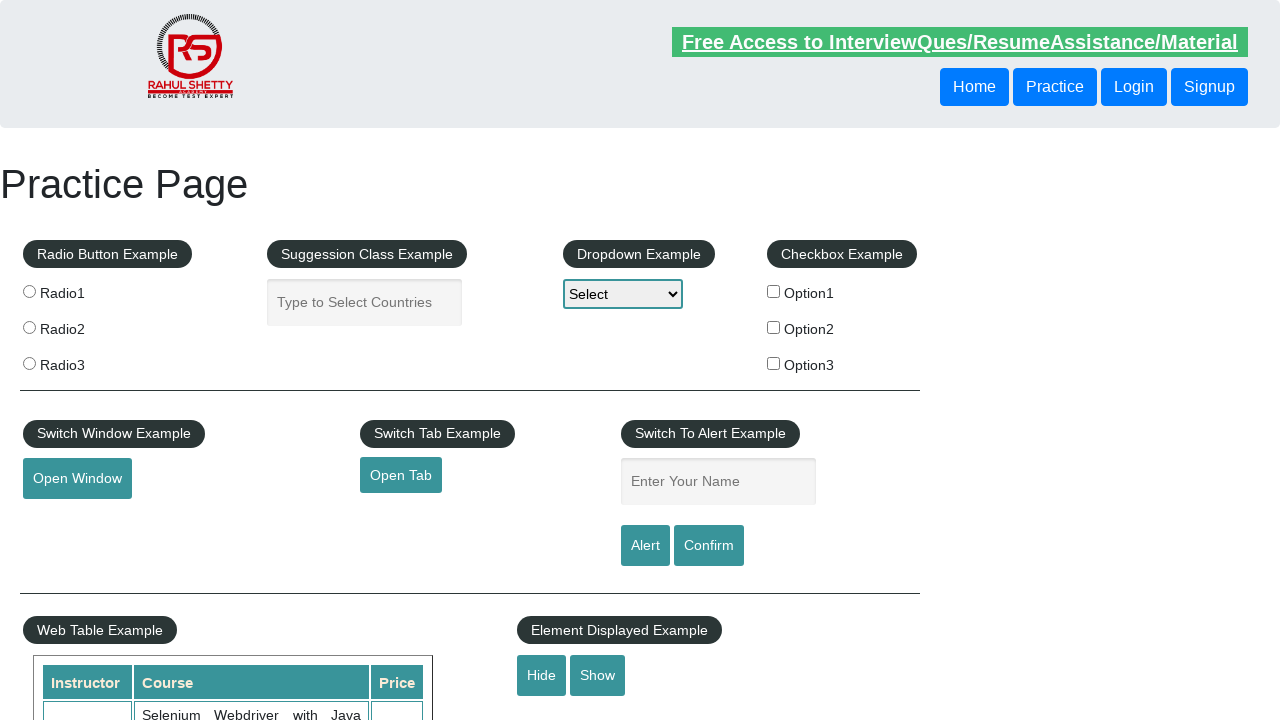

Waited for dialog to be handled and processed
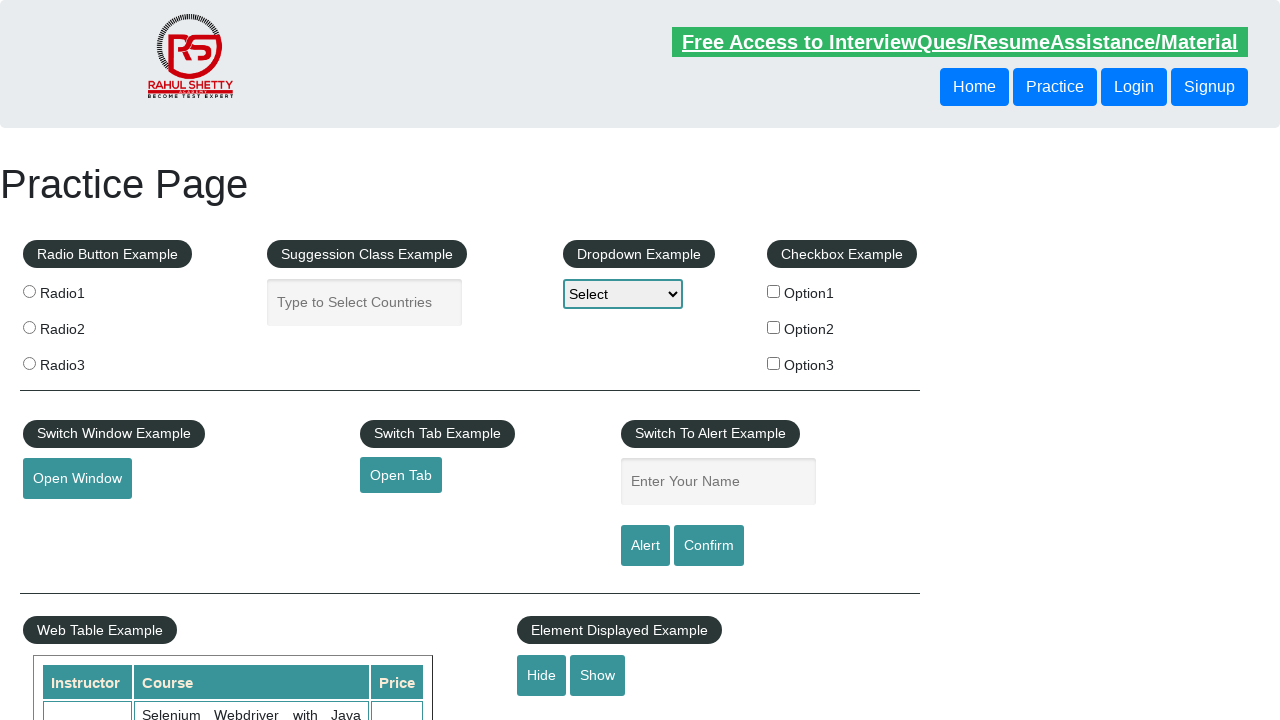

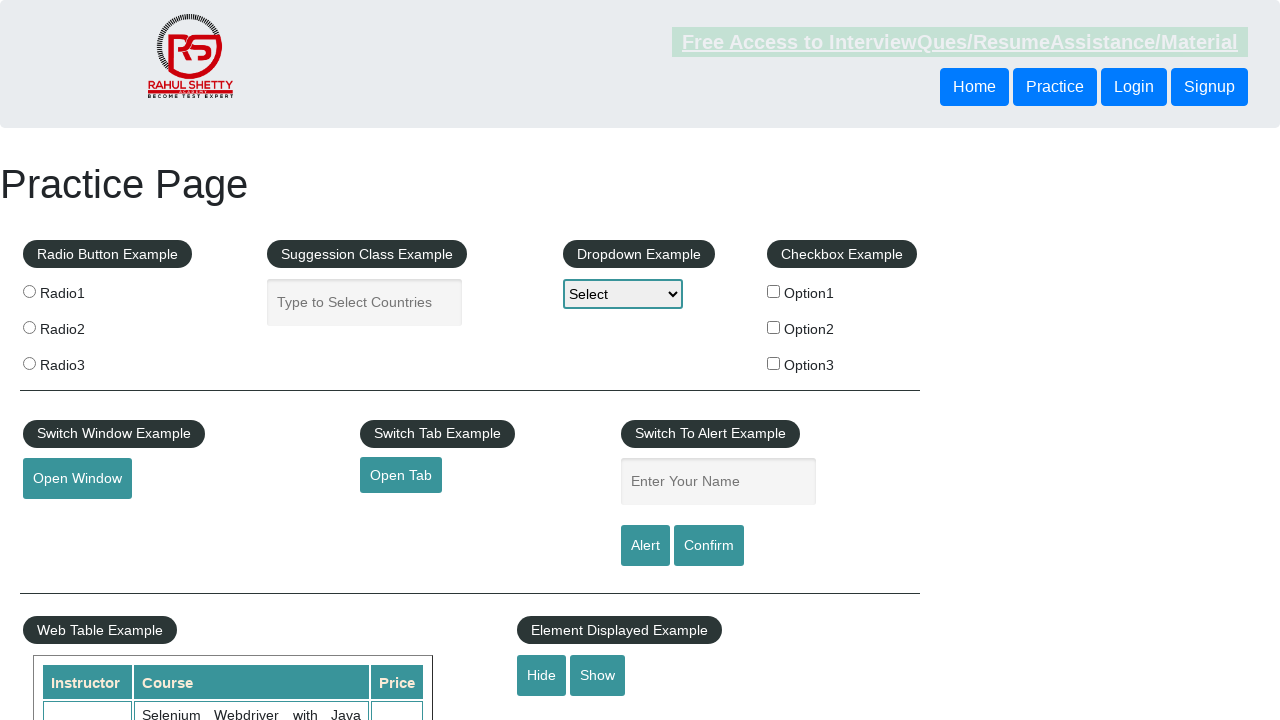